Tests editing an existing entry in the web table by clicking the edit button on a row, modifying the data, and saving changes.

Starting URL: https://demoqa.com/webtables

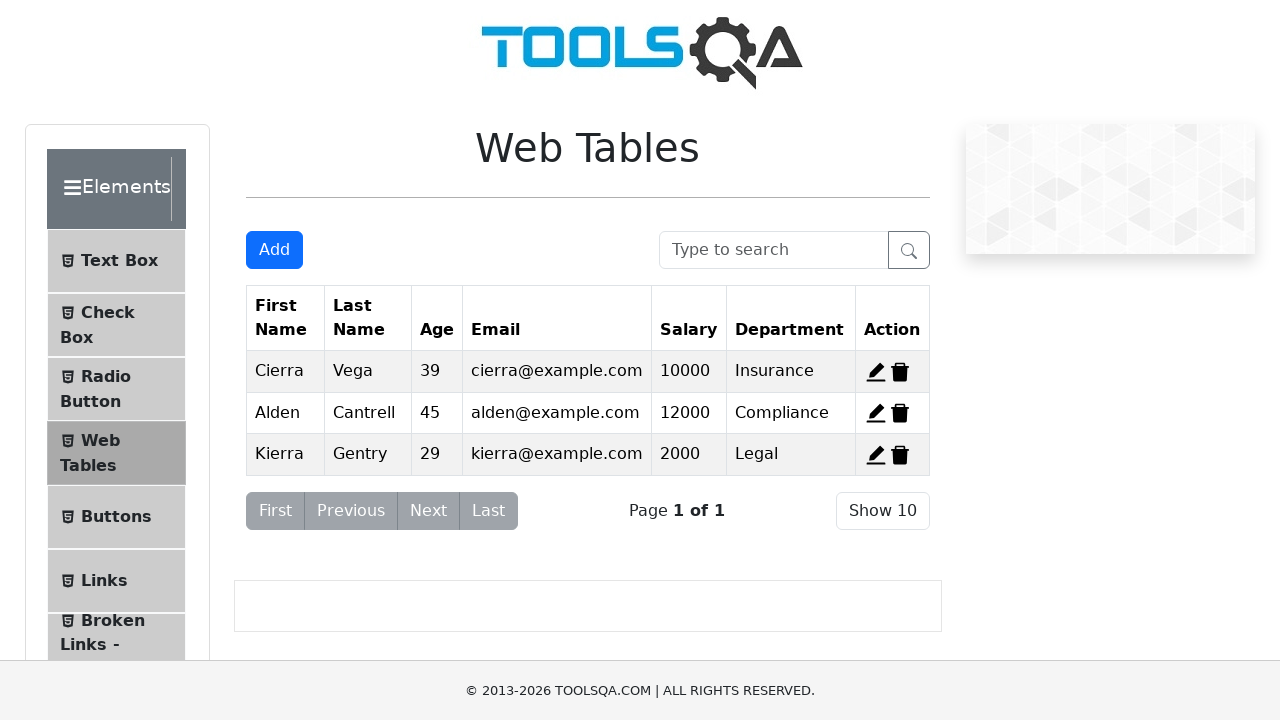

Clicked edit button on first table row at (876, 372) on #edit-record-1
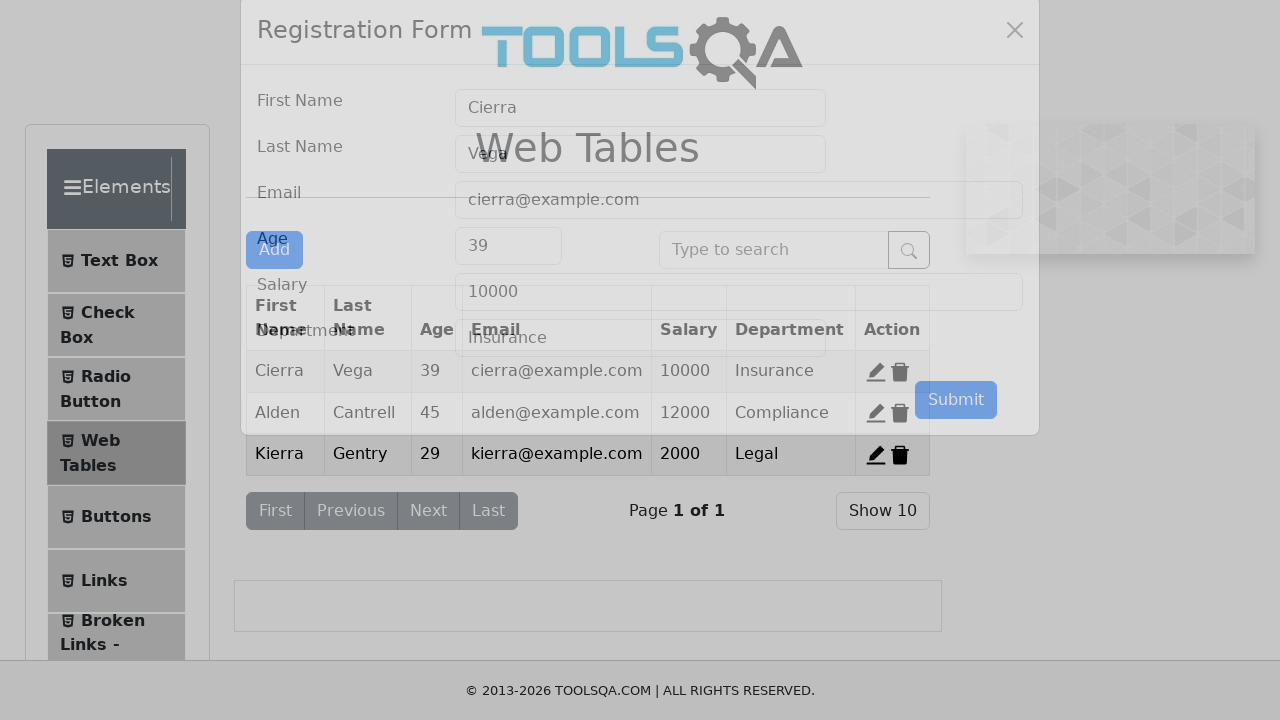

Edit form modal appeared
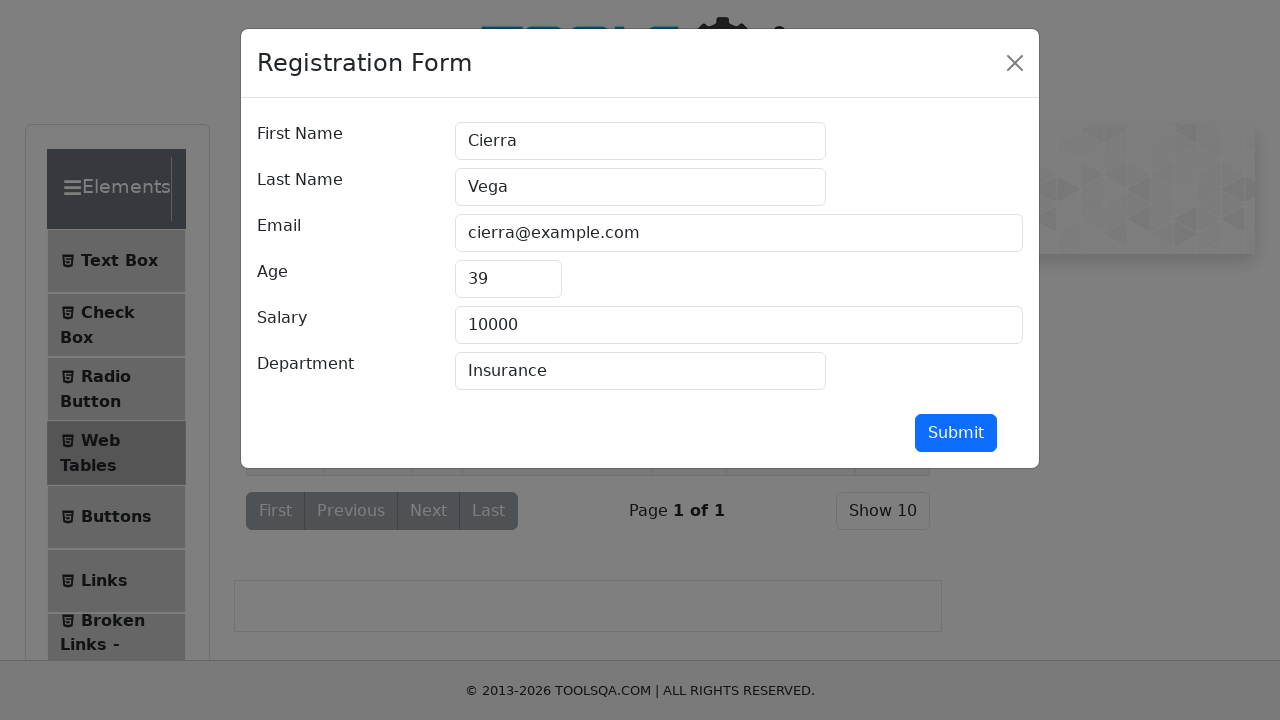

Updated salary field to 85000 on #salary
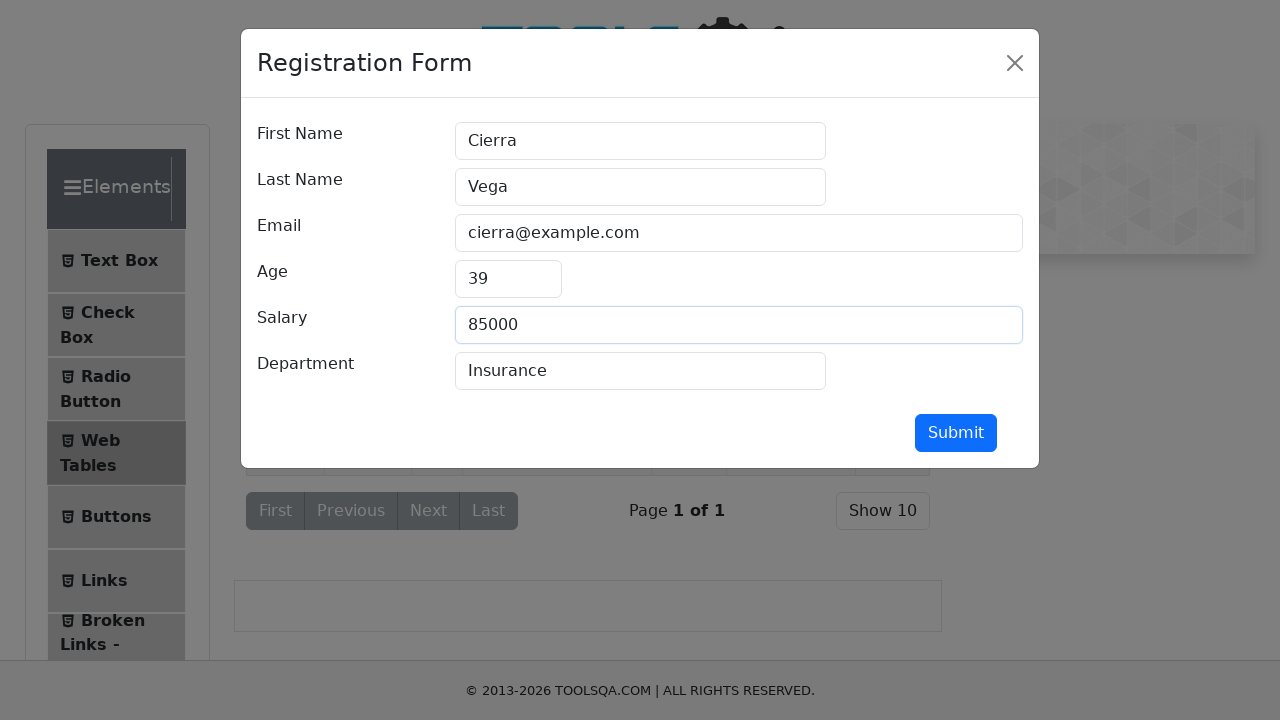

Clicked submit button to save changes at (956, 433) on #submit
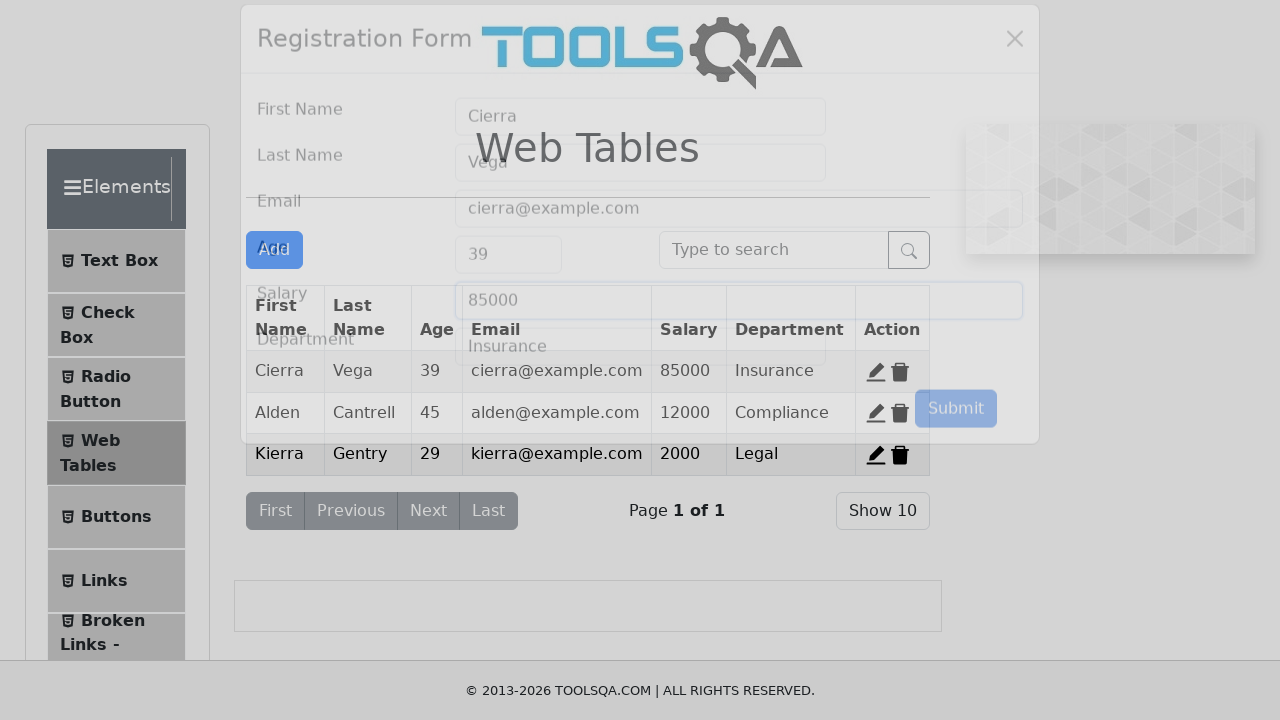

Edit modal closed and changes were saved
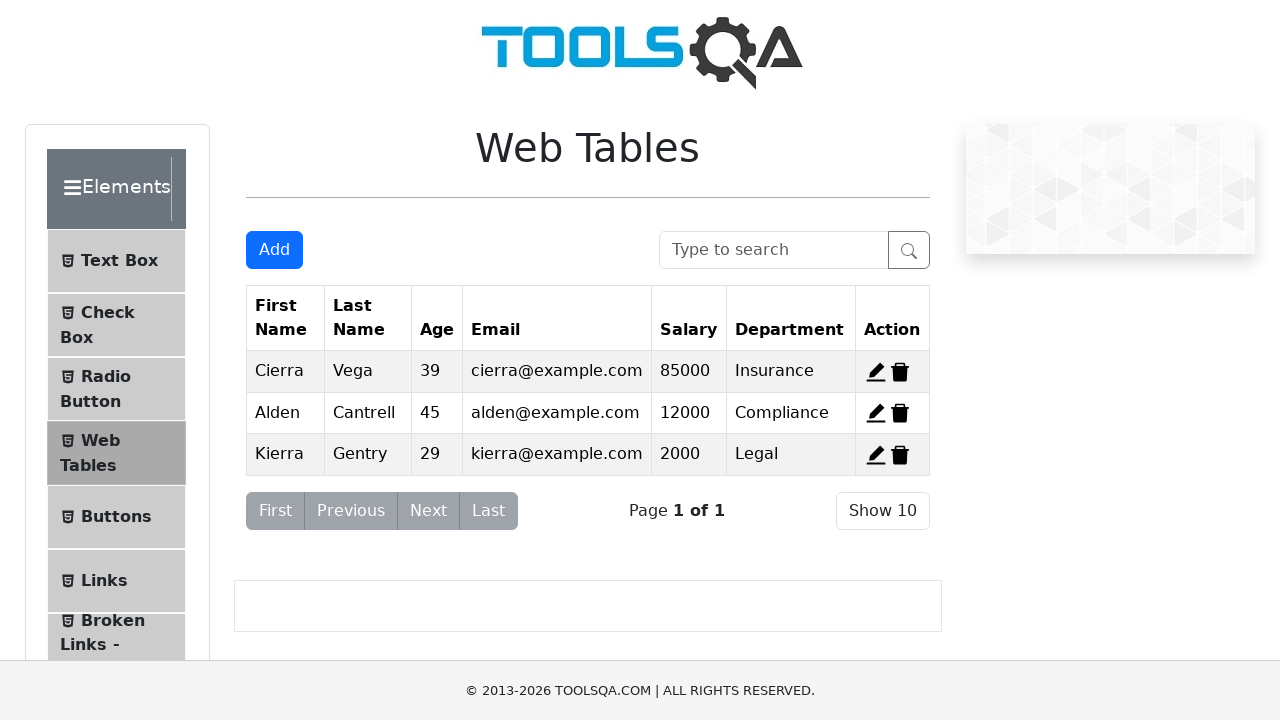

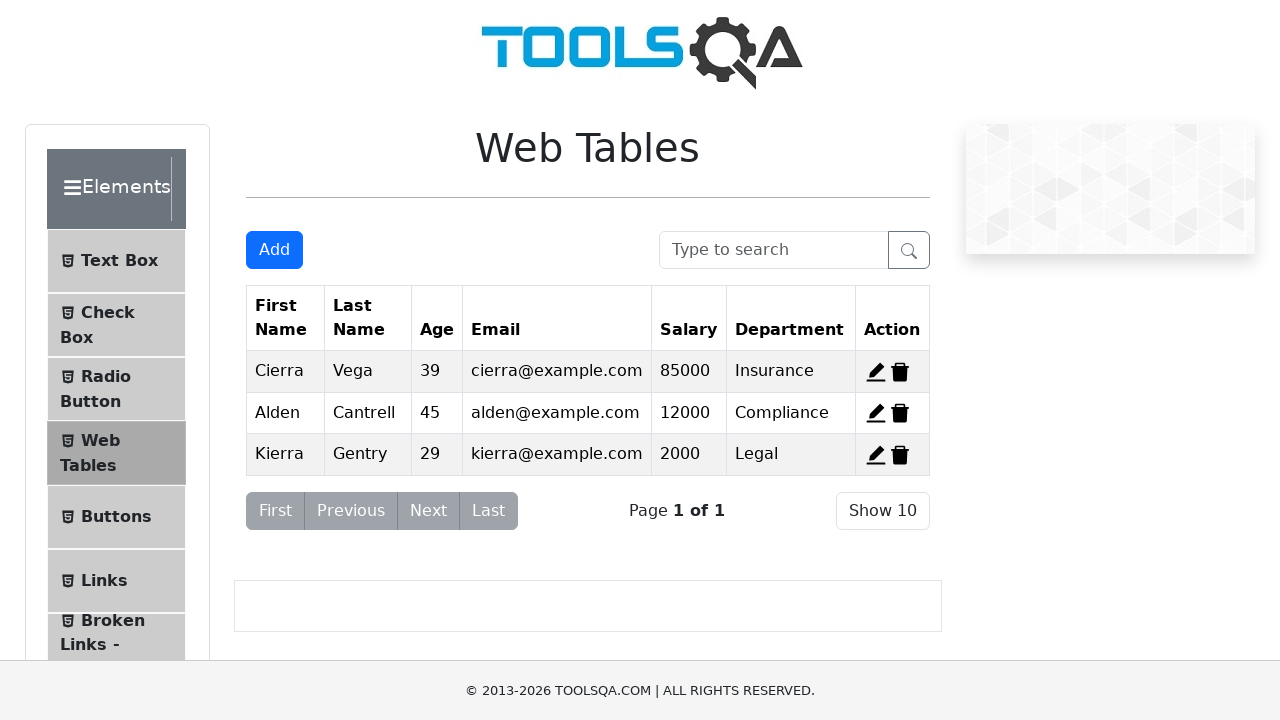